Opens YouTube homepage in a maximized browser window and verifies the page loads successfully

Starting URL: https://youtube.com

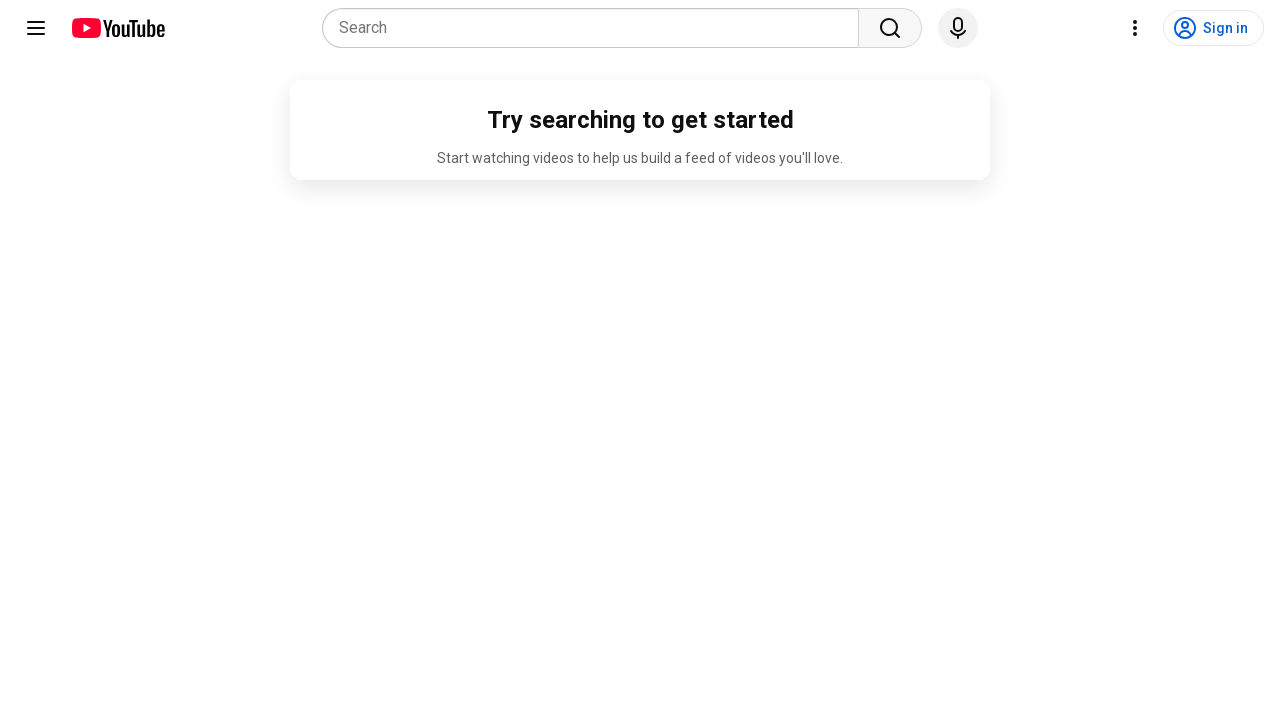

Set viewport size to 1920x1080 to simulate maximized browser window
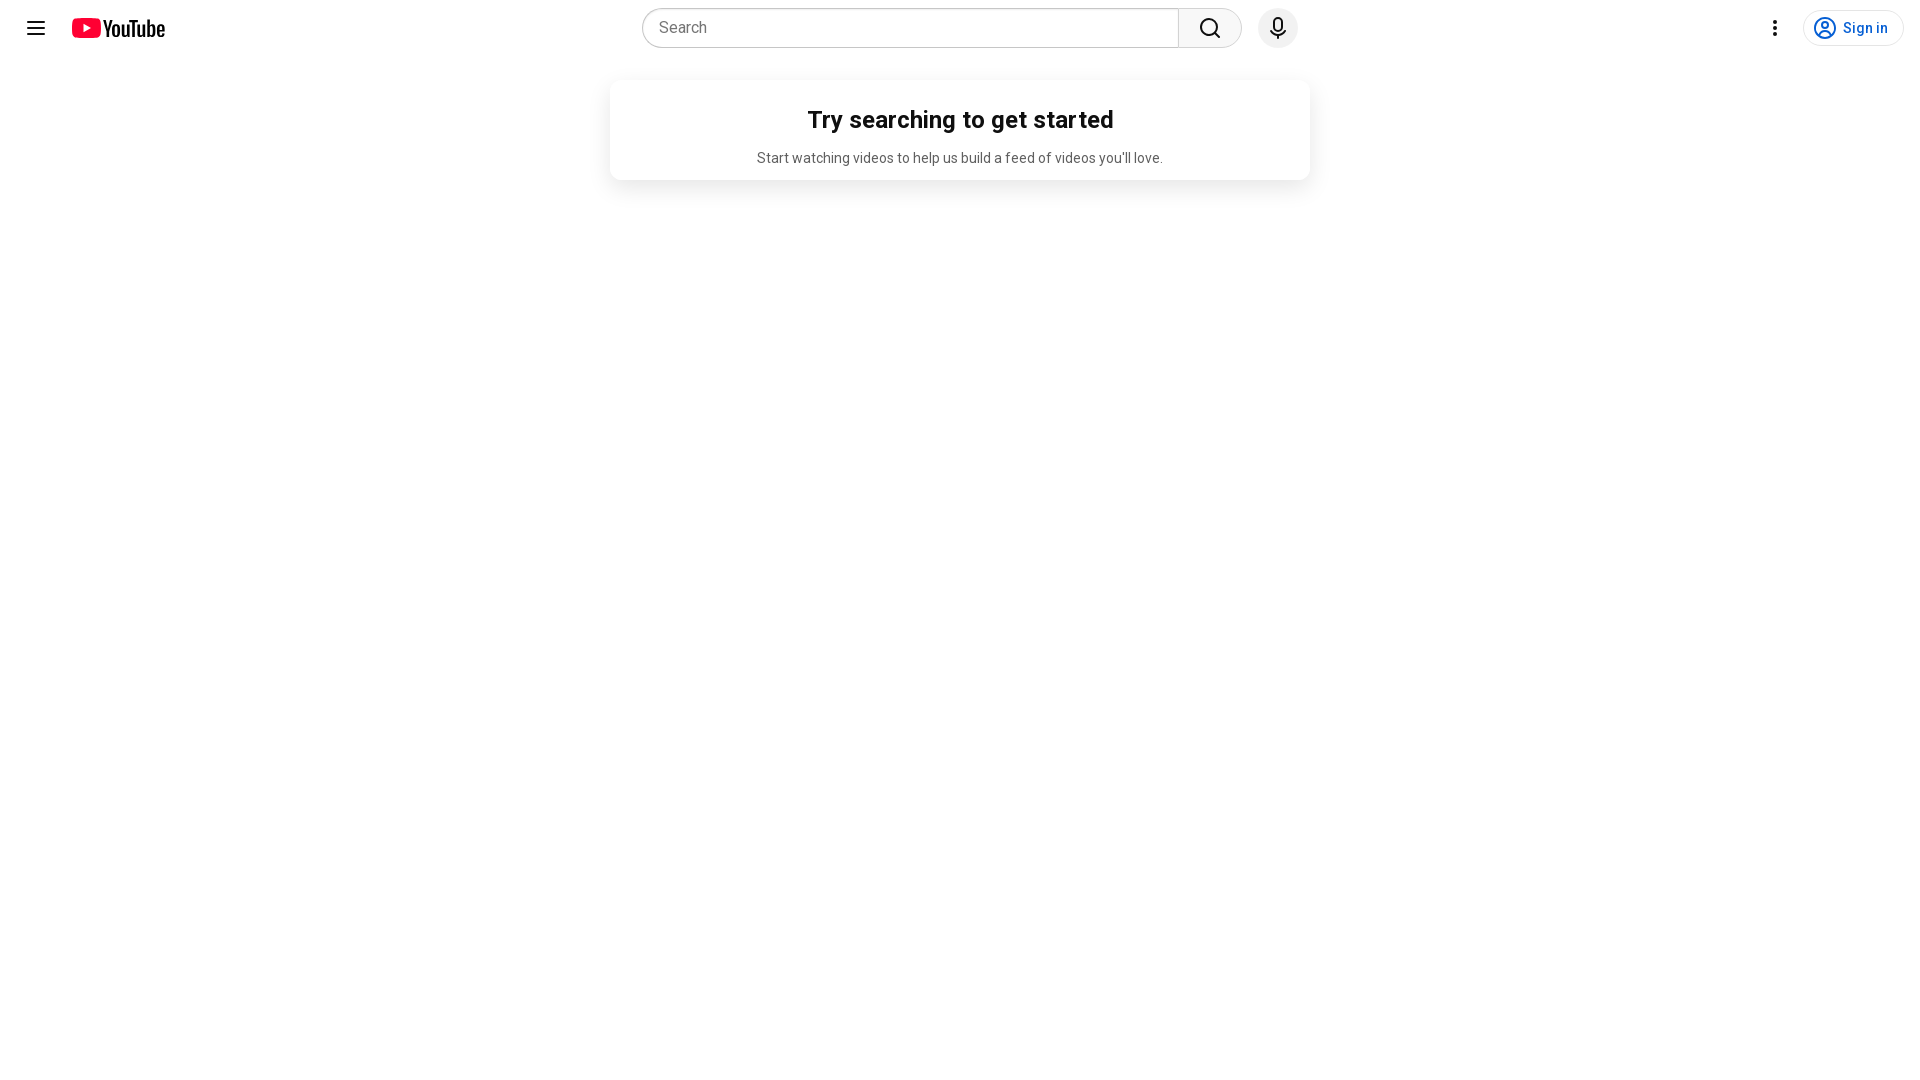

YouTube homepage loaded successfully - ytd-app element found
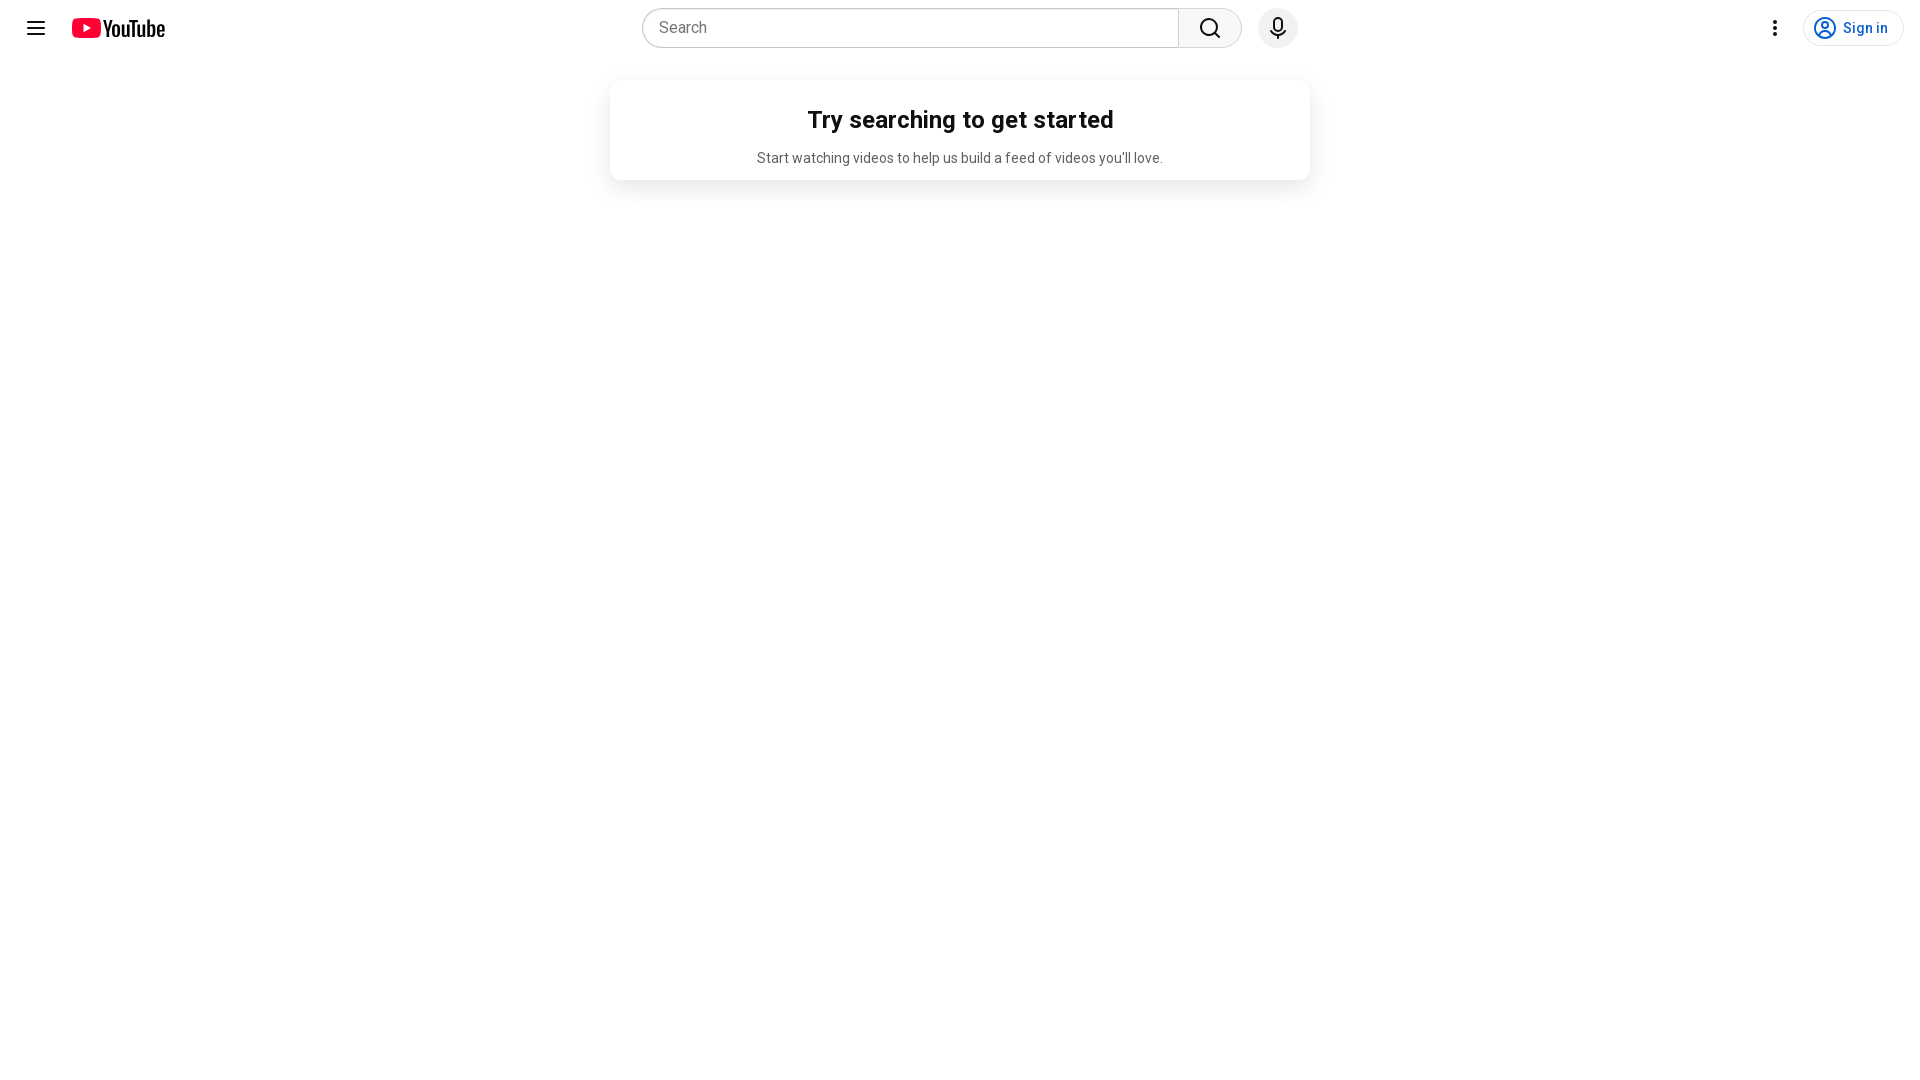

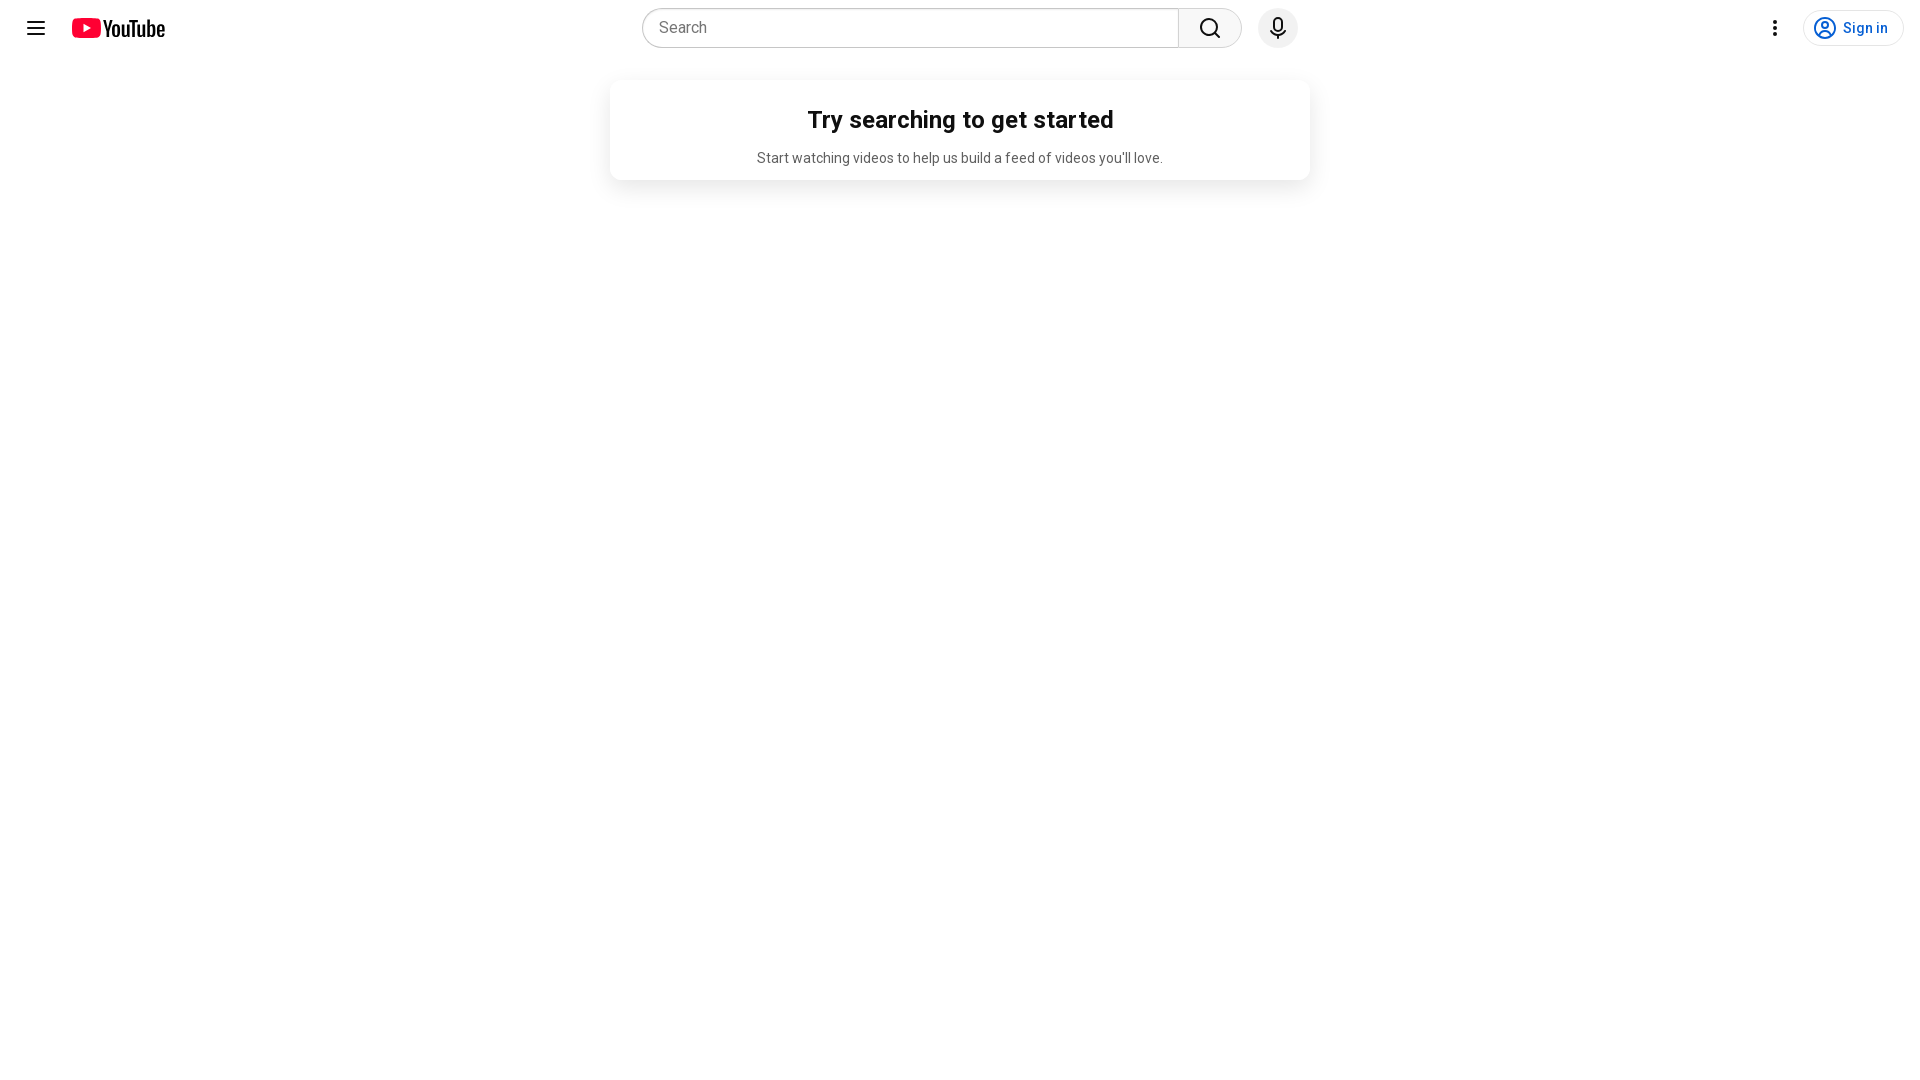